Tests various UI interactions on a demo page including verifying checkbox state, clicking checkboxes, opening popup windows, double-clicking elements to show context menus, navigating to linked pages, and using browser back navigation.

Starting URL: https://omayo.blogspot.com/

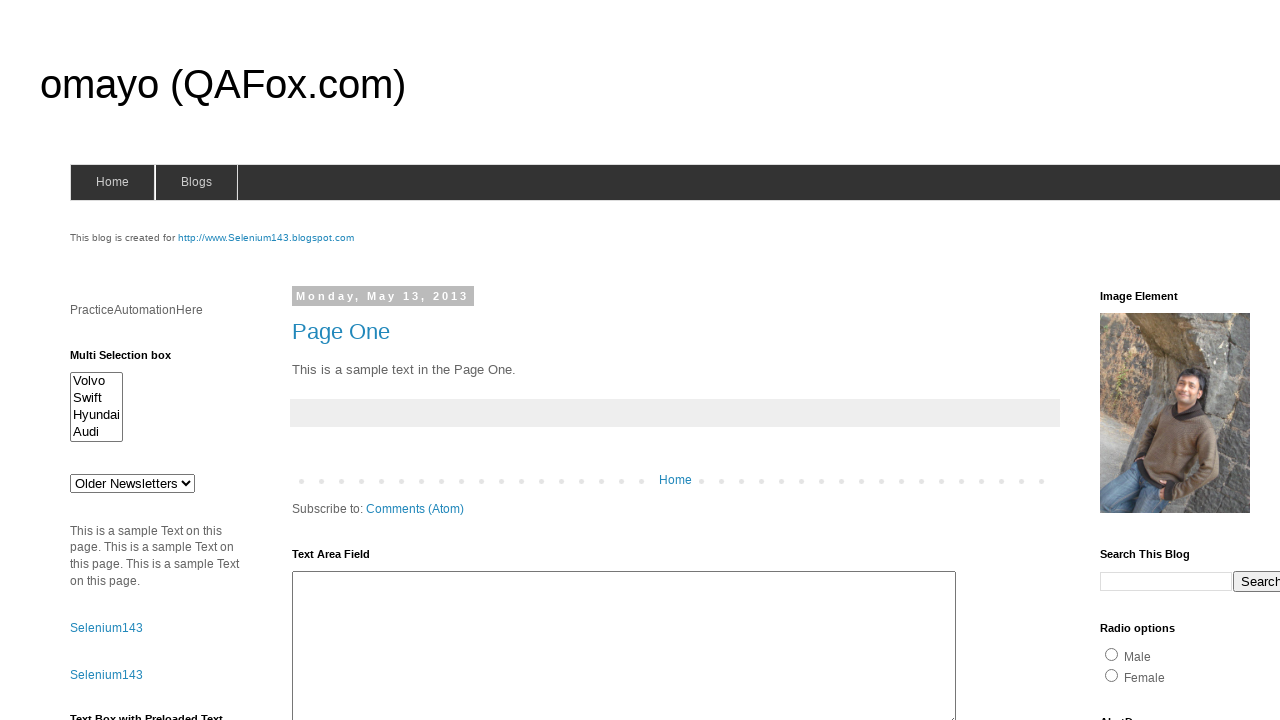

Scrolled orange checkbox into view
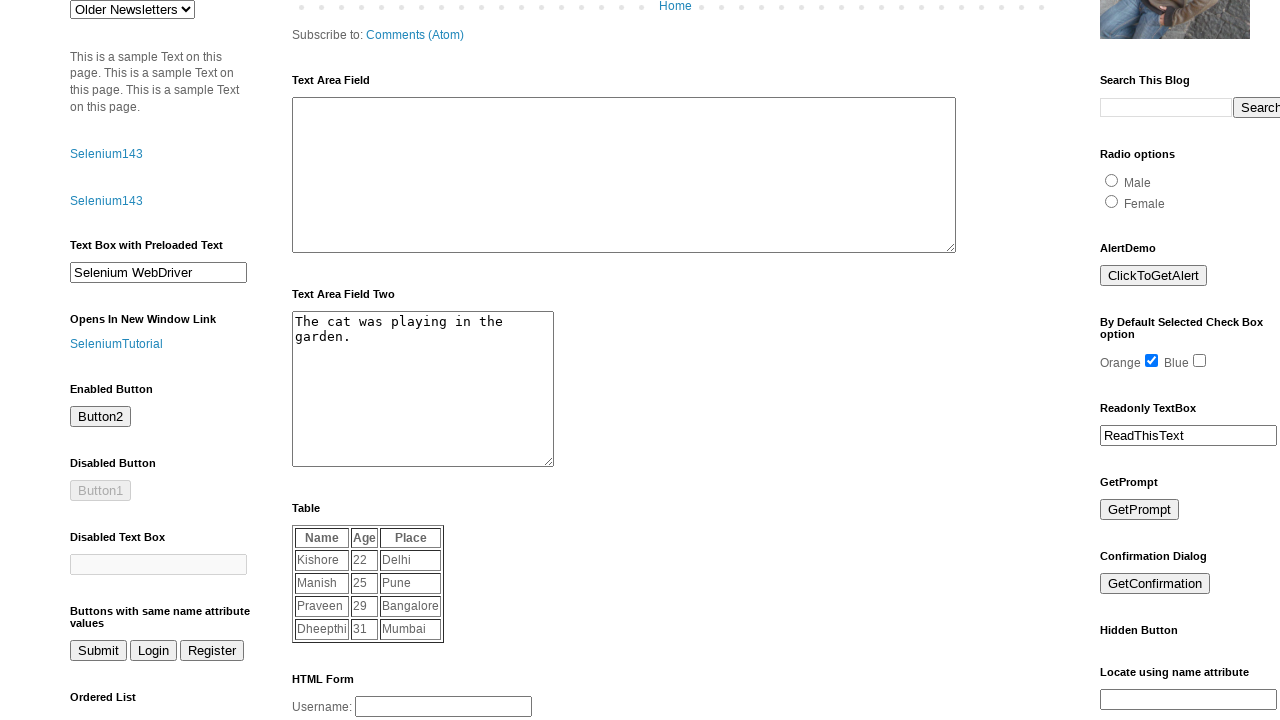

Verified orange checkbox is pre-selected
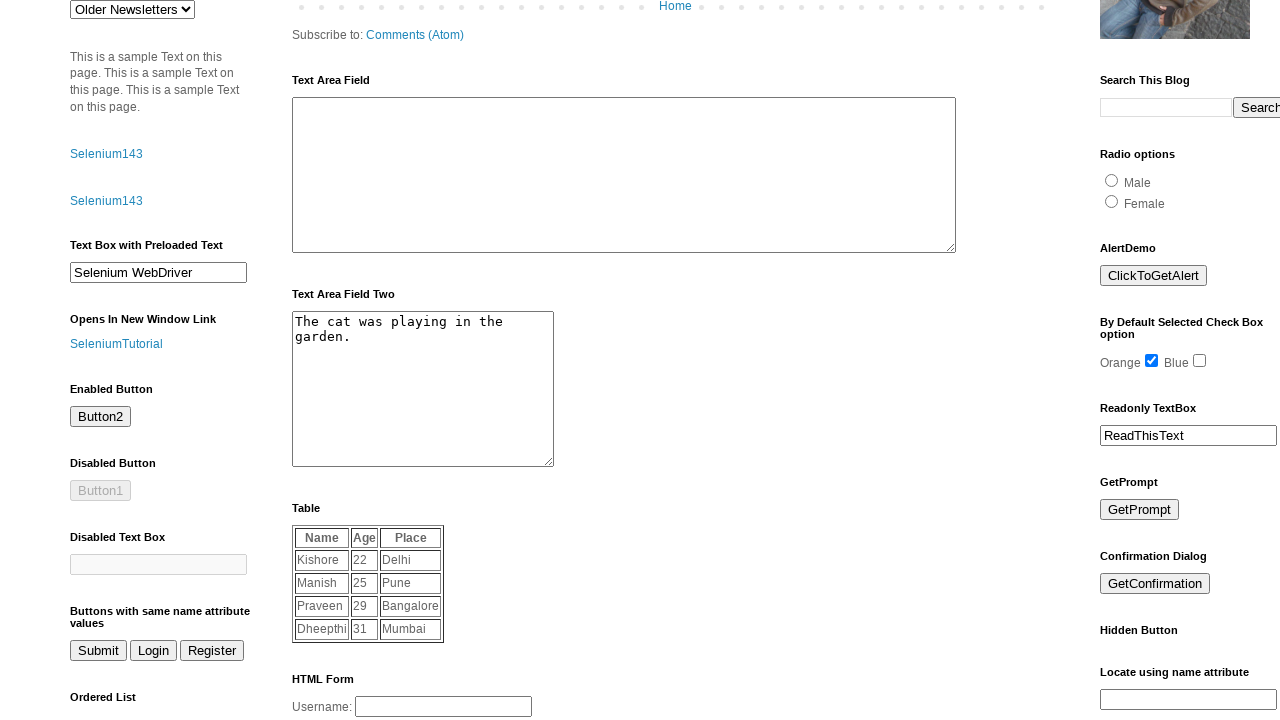

Clicked blue checkbox to select it at (1200, 361) on input#checkbox2[value='blue']
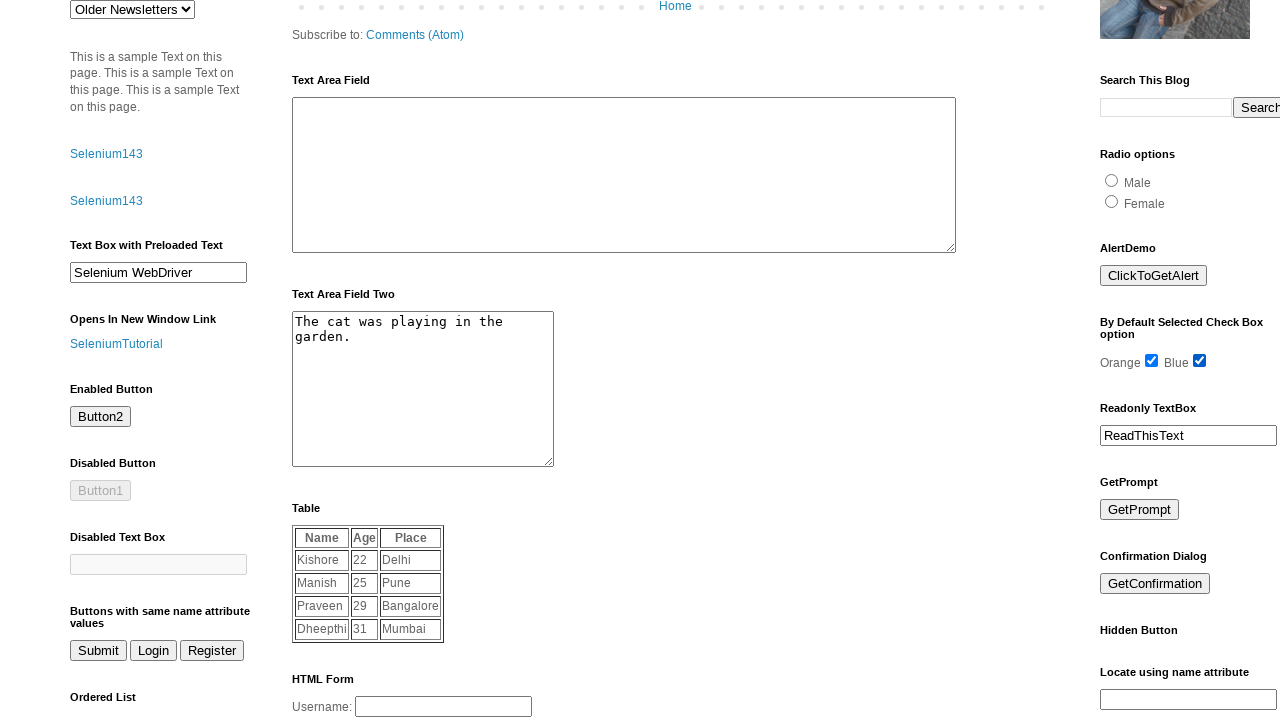

Verified blue checkbox is now selected
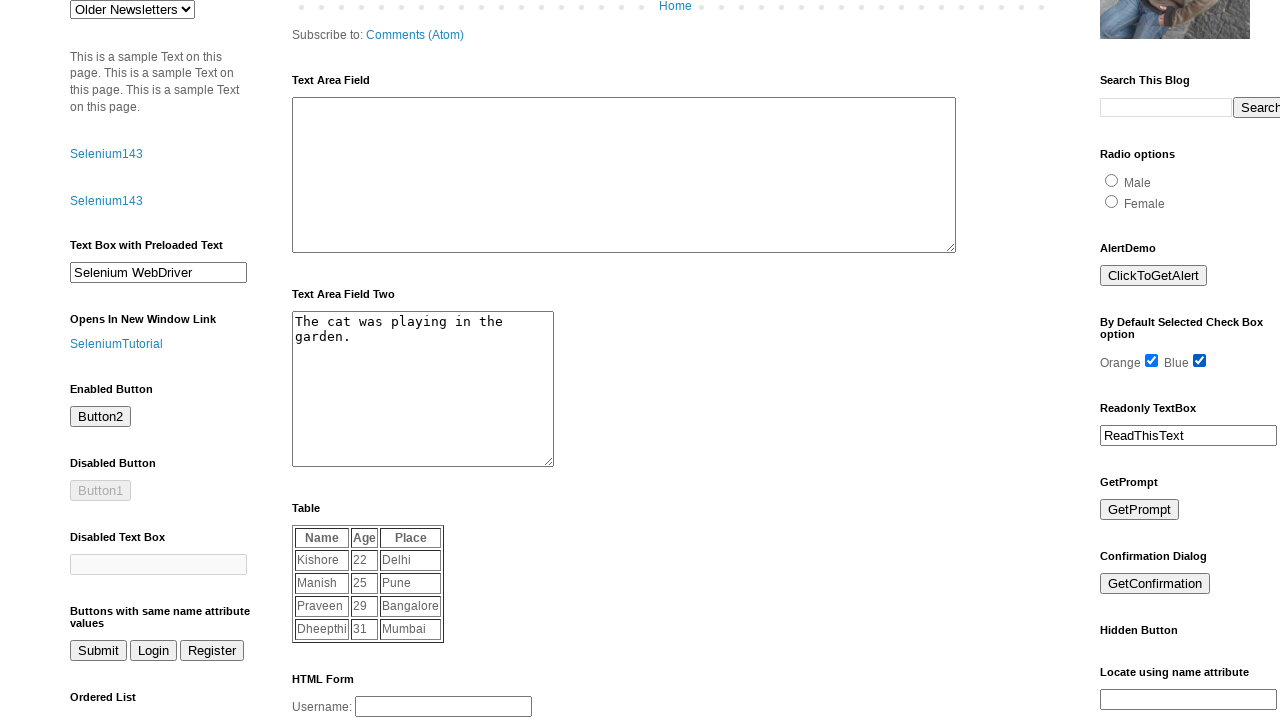

Clicked 'Open a popup window' link at (132, 360) on a:has-text('Open a popup window')
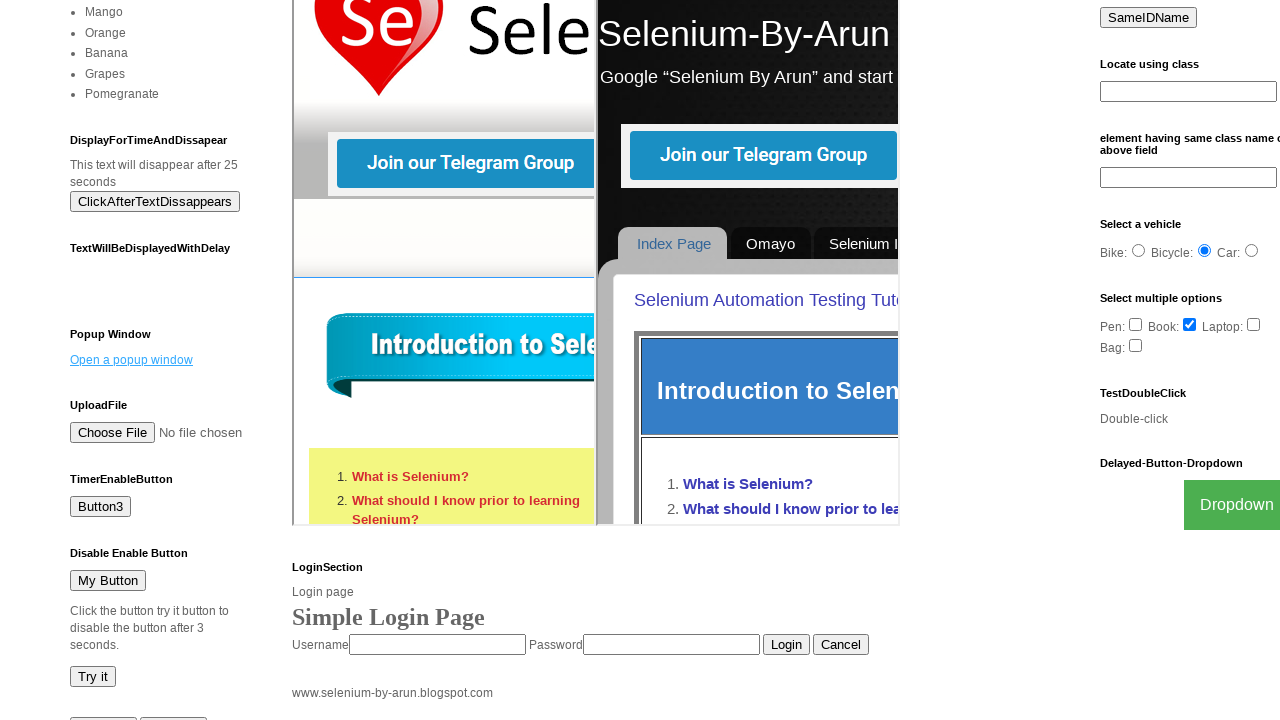

New popup window opened and loaded
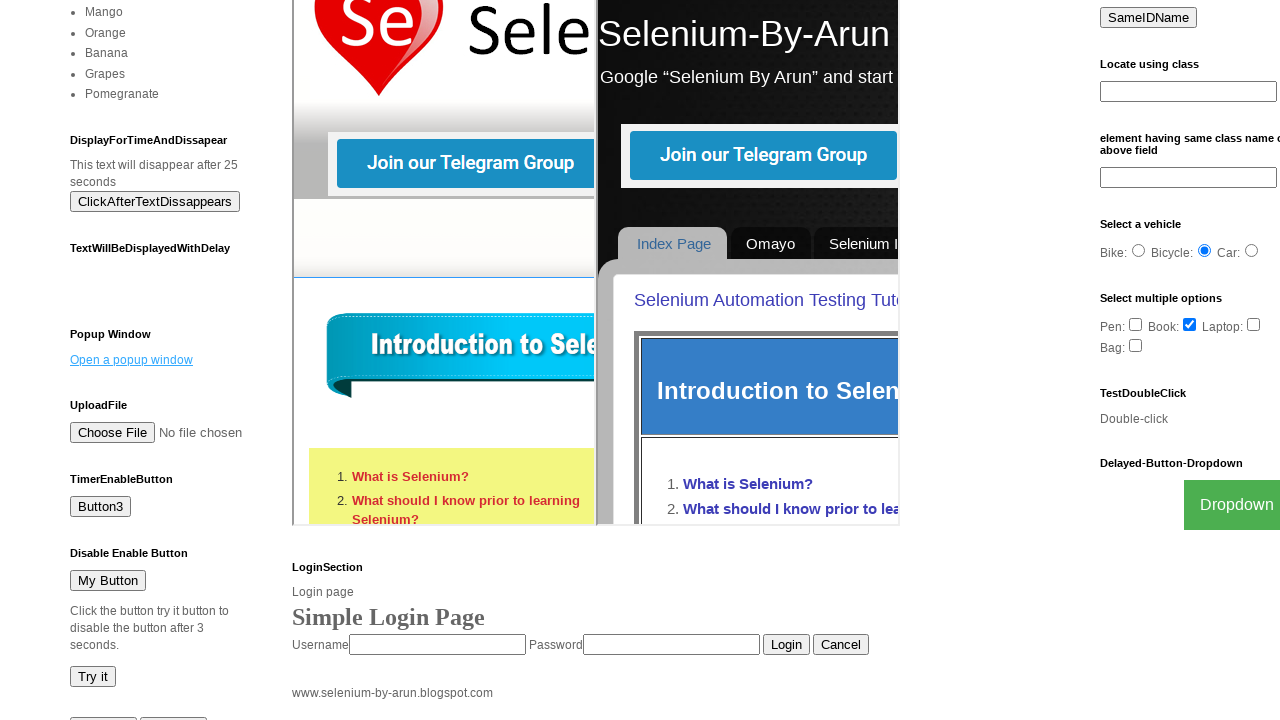

Verified popup window has different URL from main page
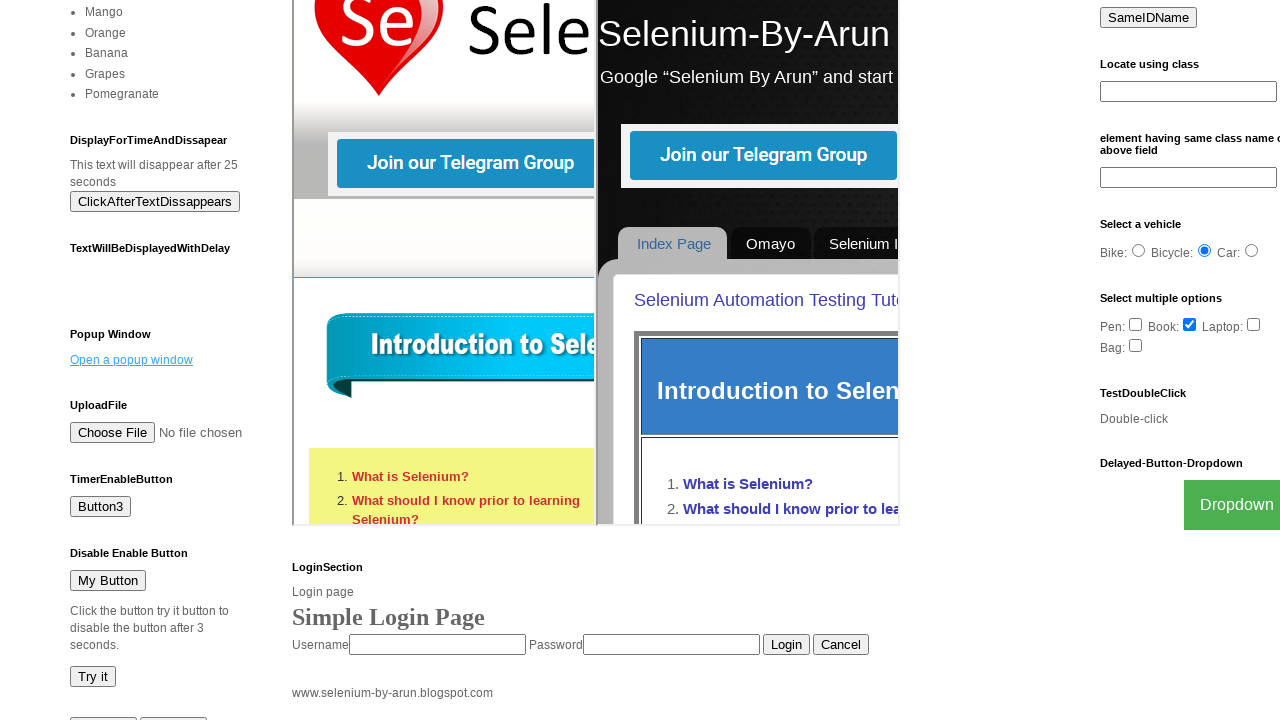

Closed popup window
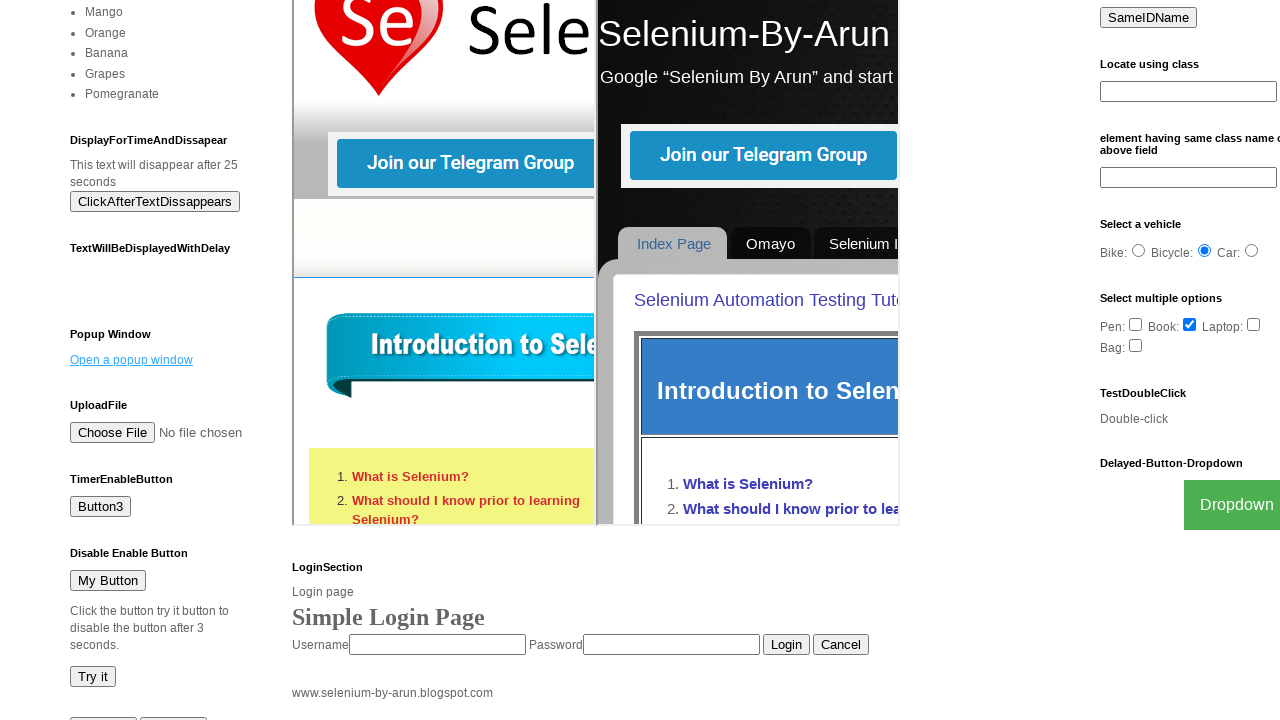

Scrolled double-click element into view
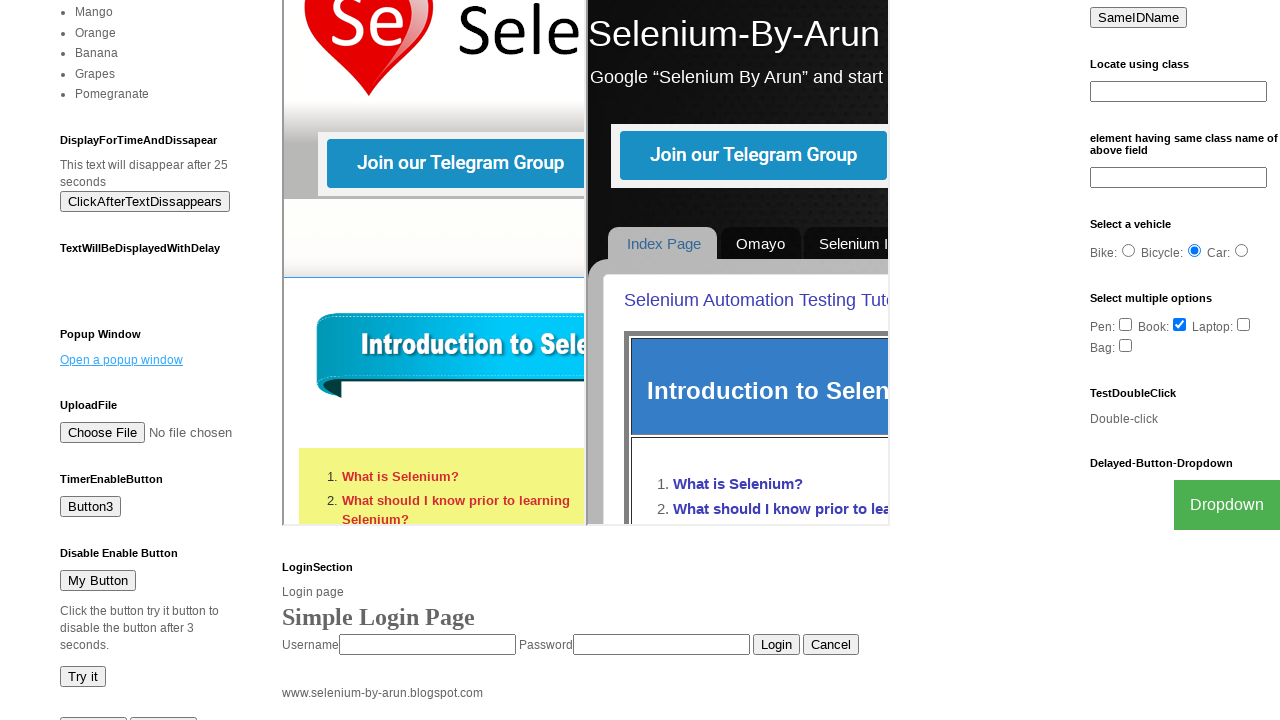

Double-clicked on test element at (1185, 419) on p#testdoubleclick
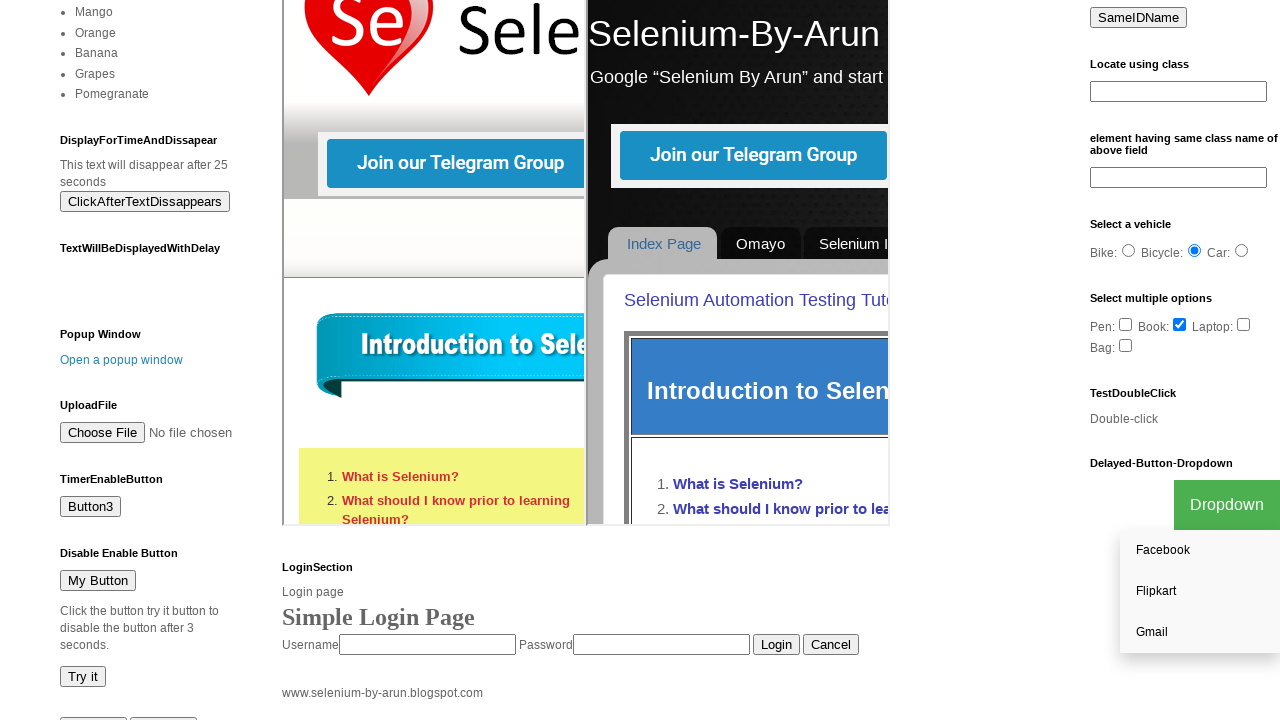

Context menu appeared after double-click
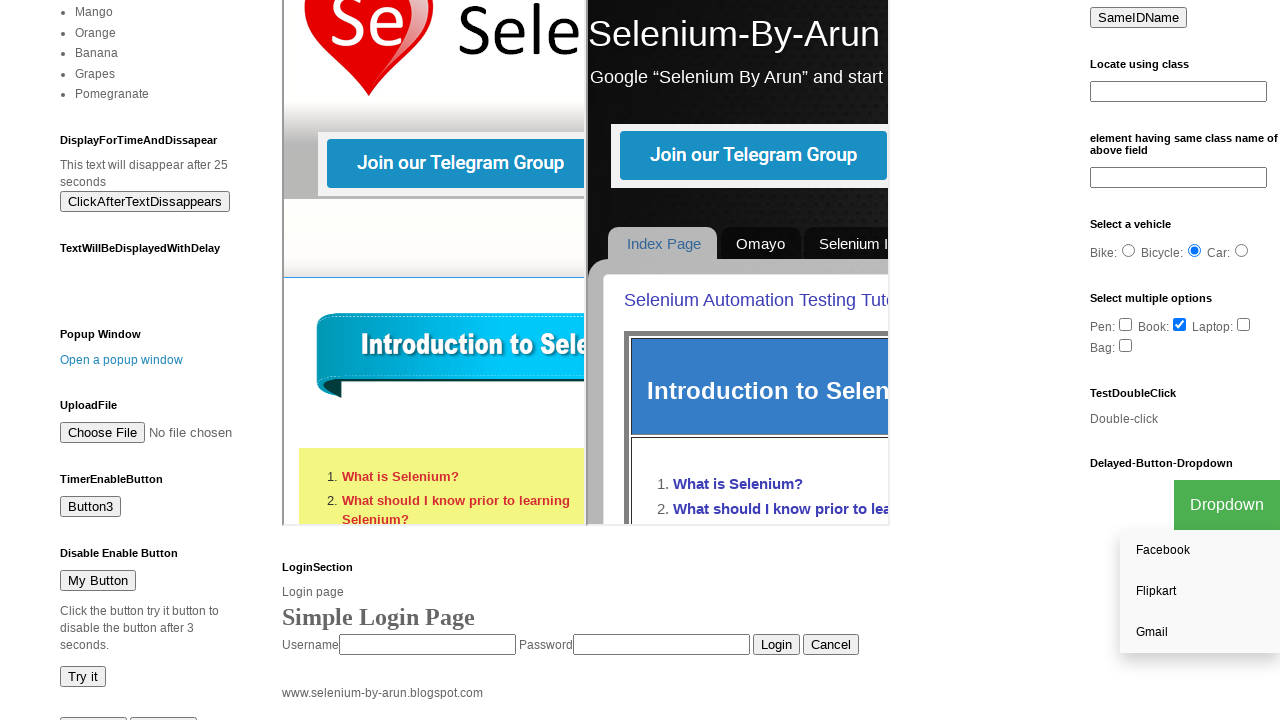

Verified context menu is visible
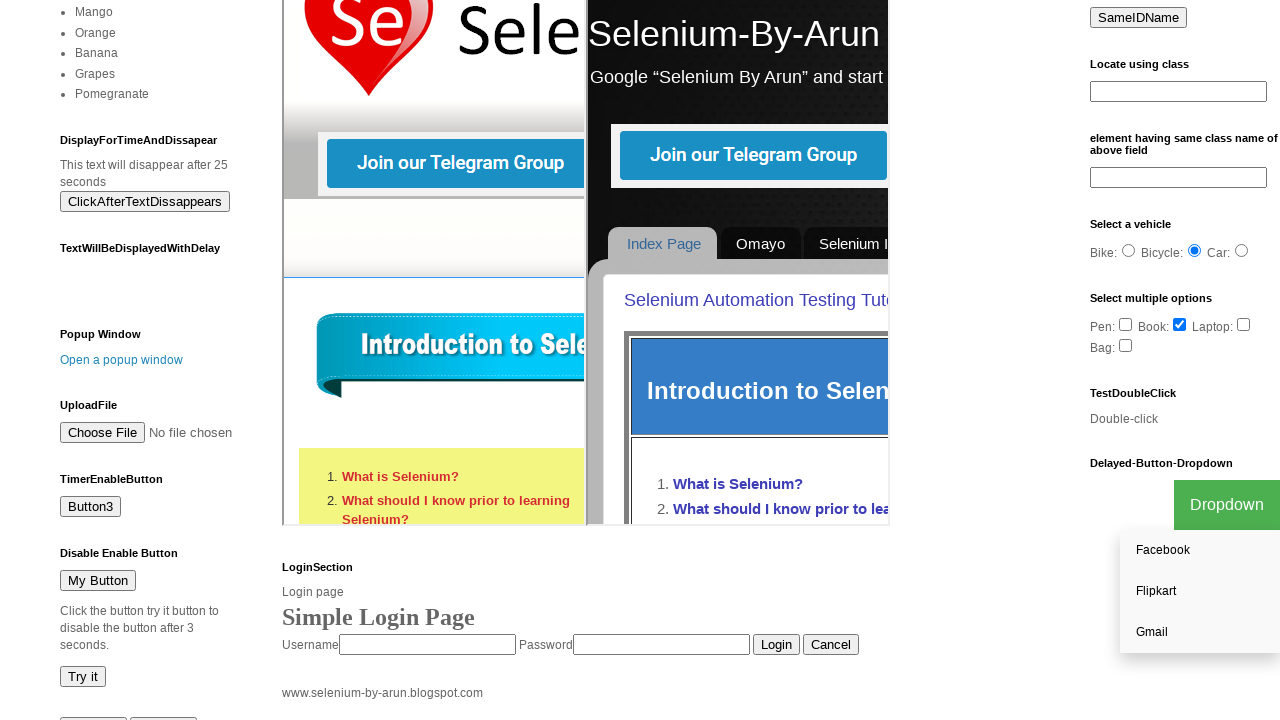

Clicked Gmail link in context menu at (1200, 632) on a:has-text('Gmail')
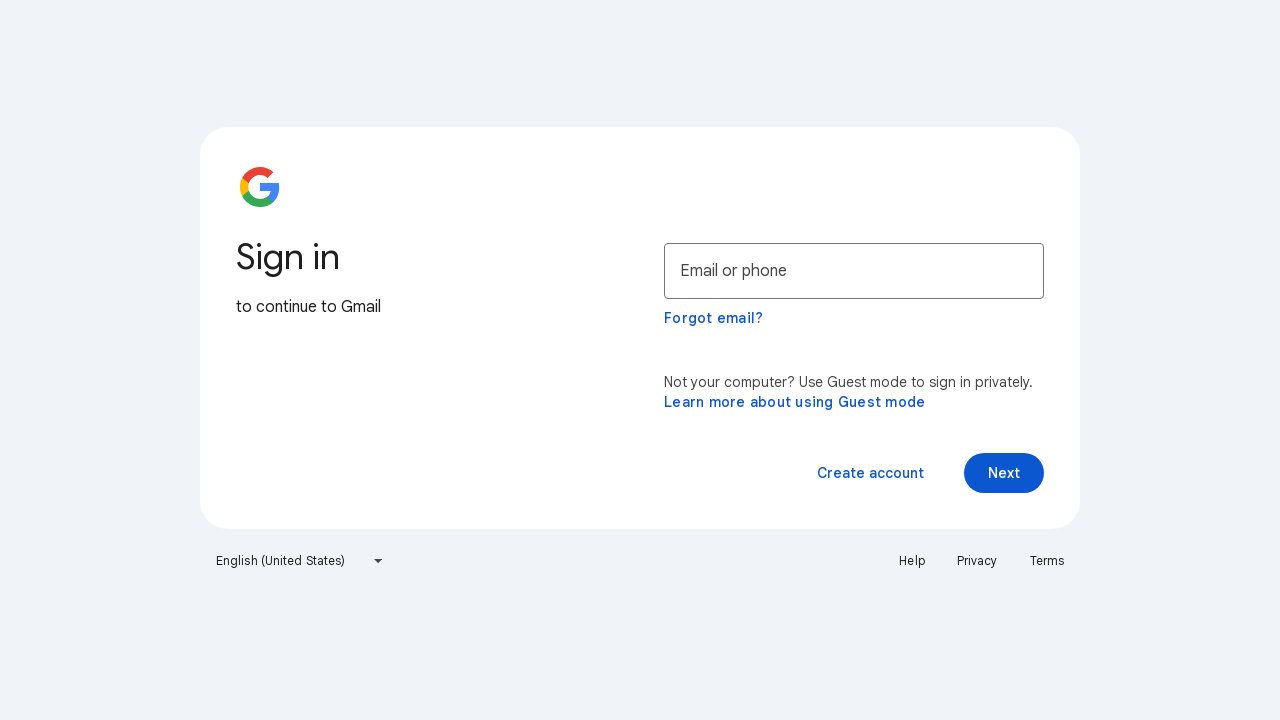

Navigated to Gmail page
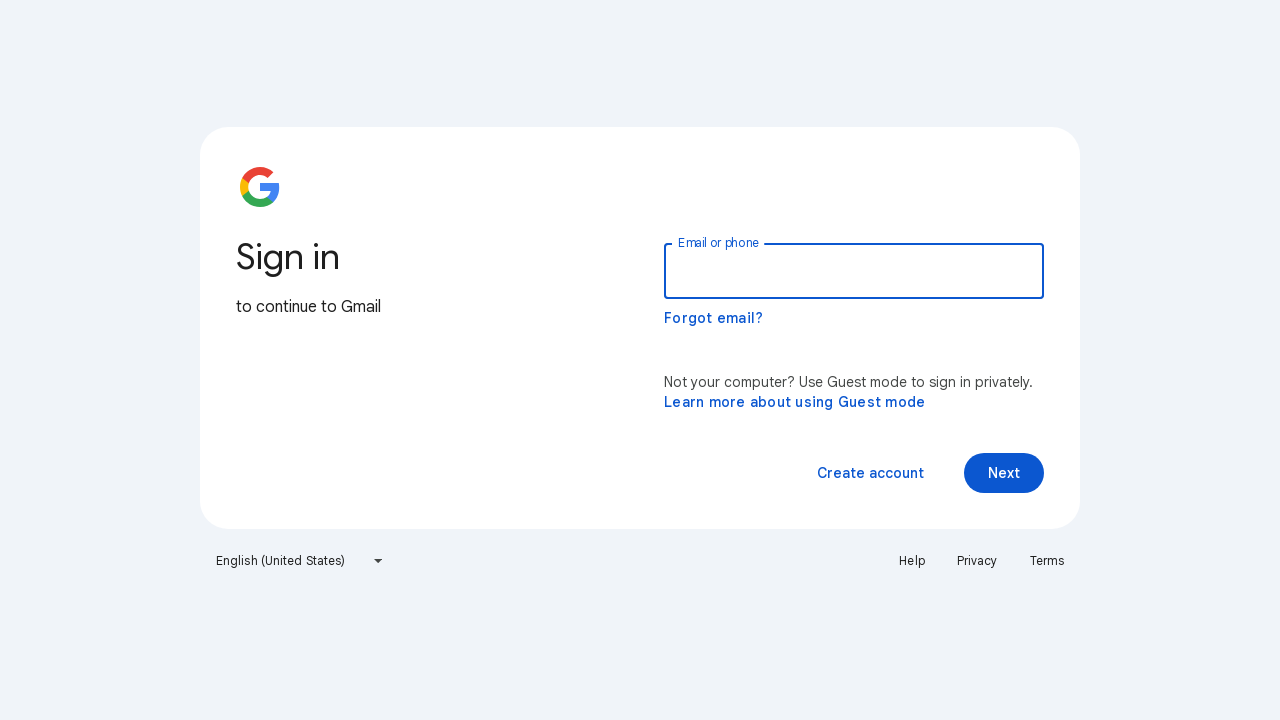

Clicked browser back button
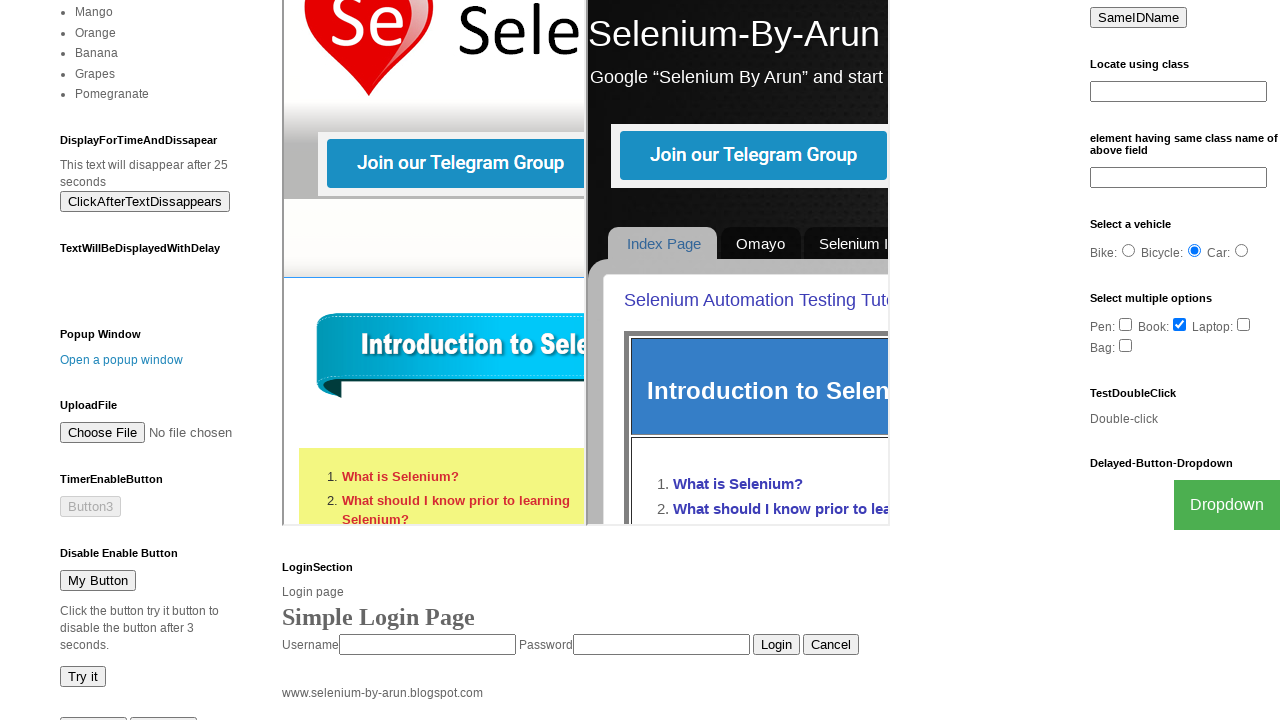

Returned to omayo.blogspot.com main page
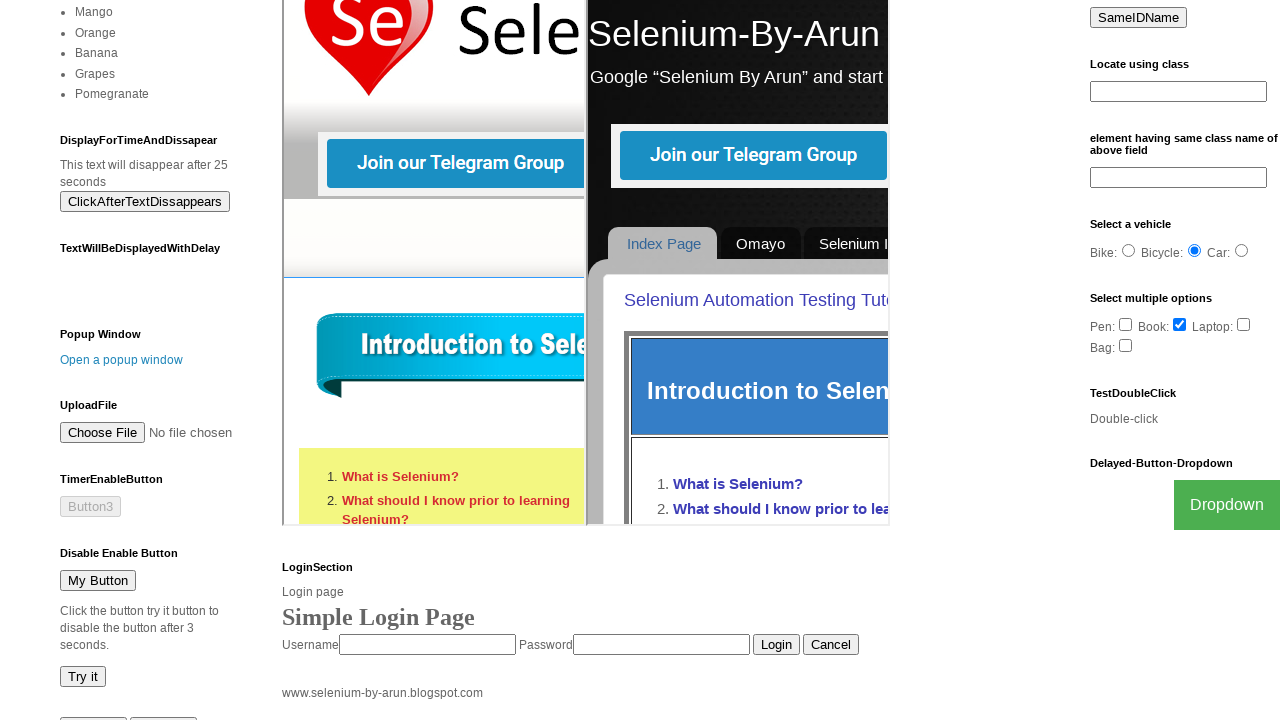

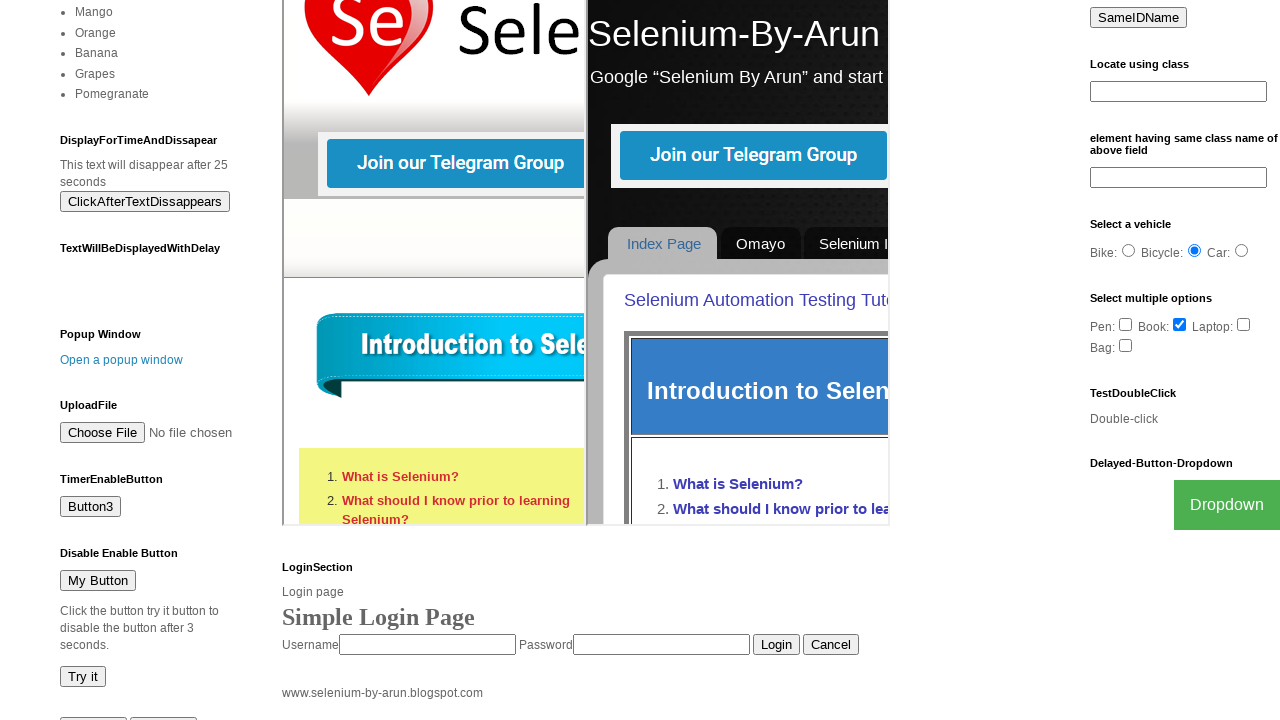